Tests window handling functionality on a demo automation site by navigating to the Windows page and clicking a button that likely opens a new window

Starting URL: http://demo.automationtesting.in/Windows.html

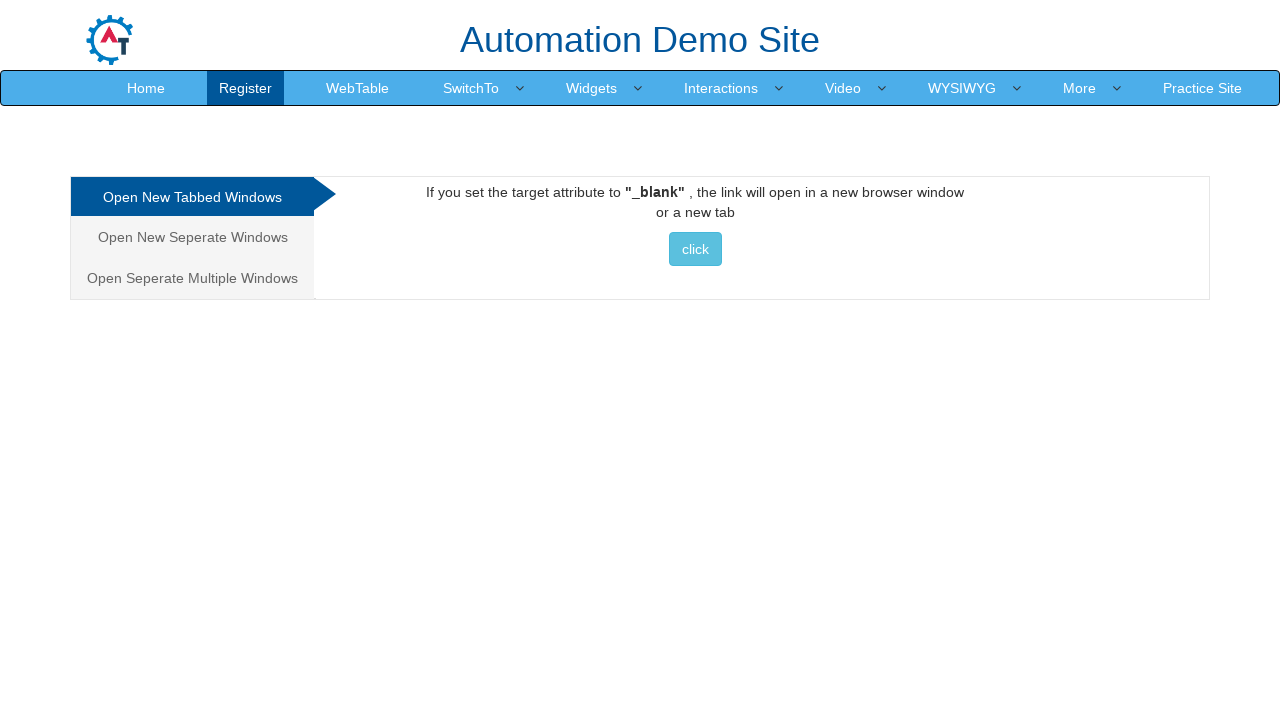

Navigated to Windows demo page
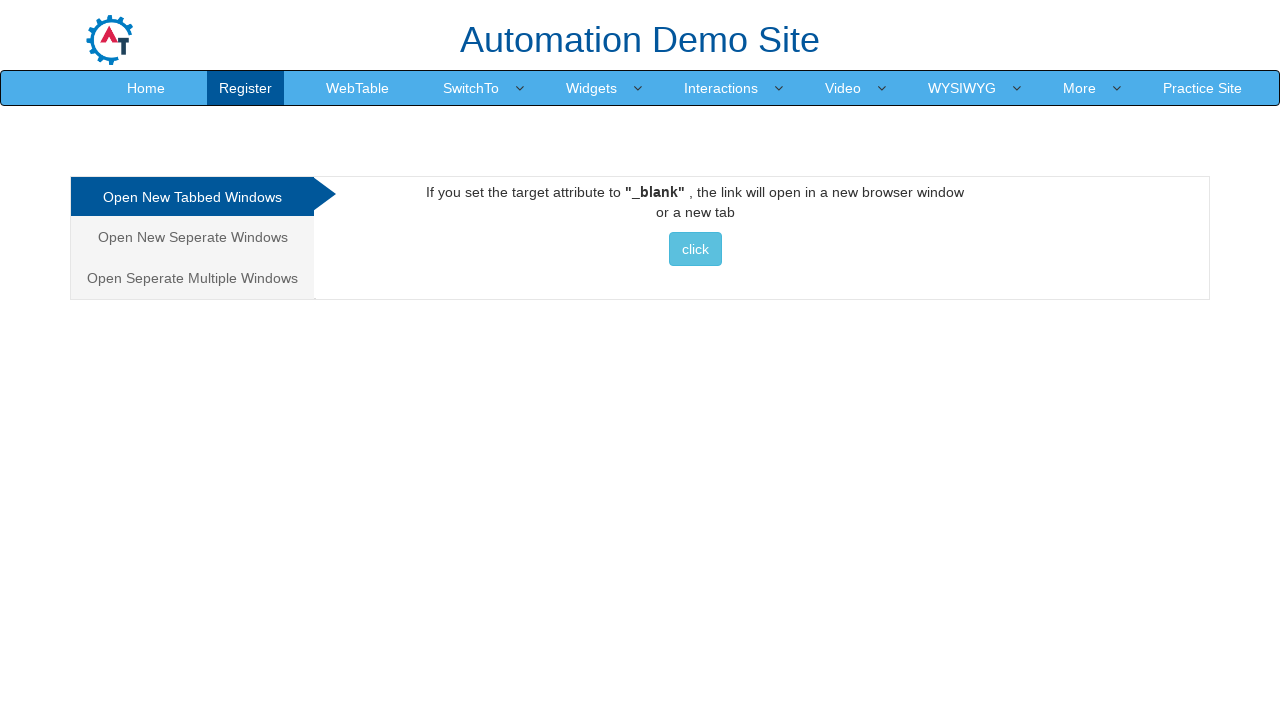

Clicked the first button to trigger window action at (695, 249) on (//button[@class='btn btn-info'])[1]
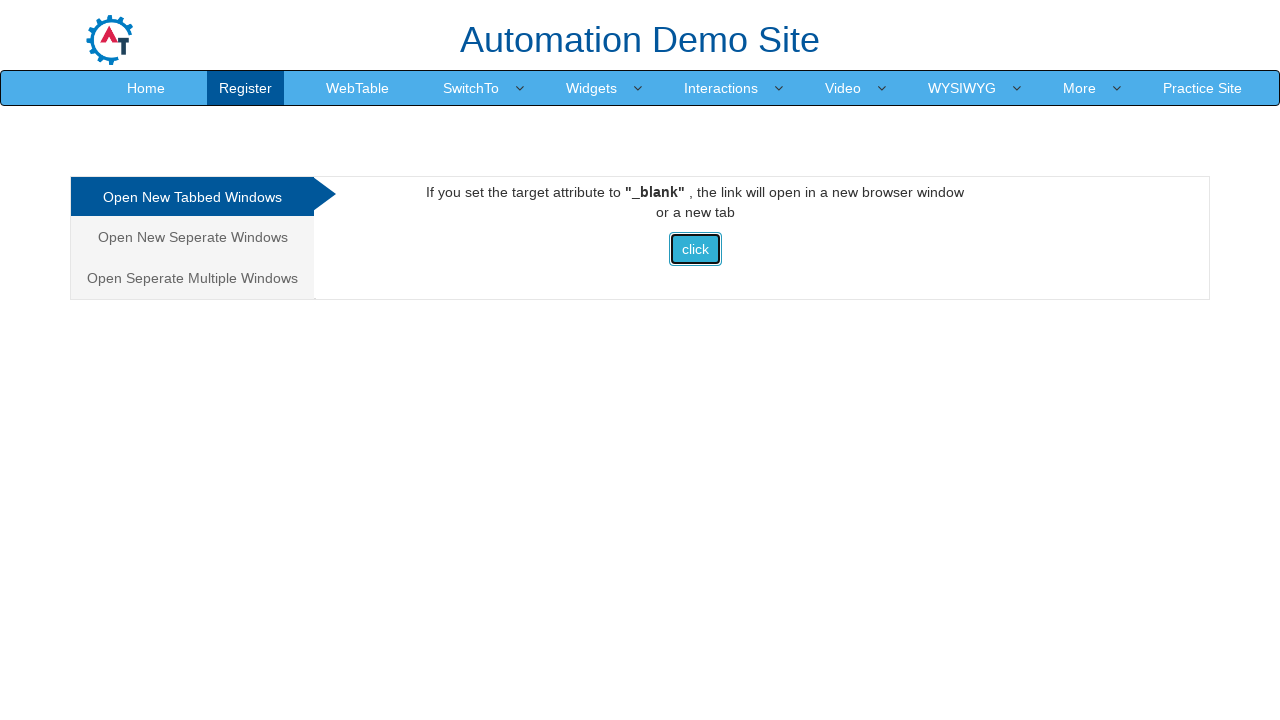

Waited for window action to complete
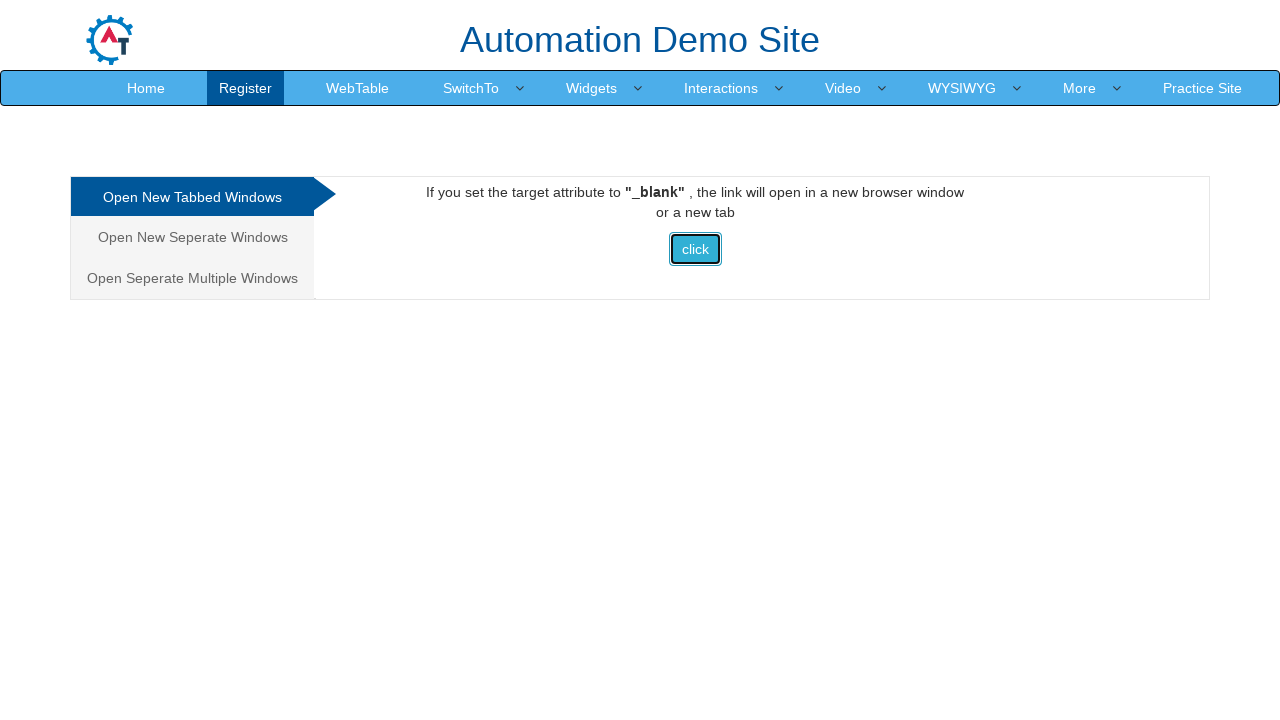

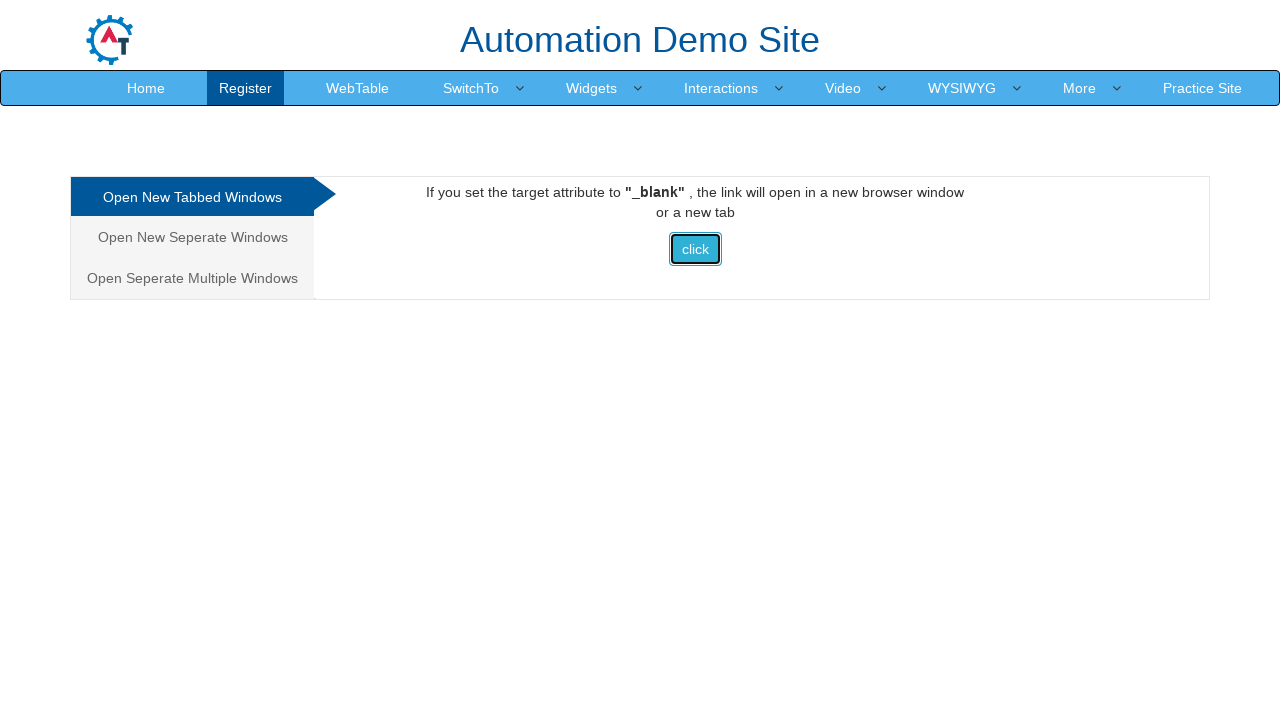